Tests an interactive math challenge page by waiting for a price condition, clicking a book button, reading a value, calculating a mathematical result, and submitting the answer.

Starting URL: http://suninjuly.github.io/explicit_wait2.html

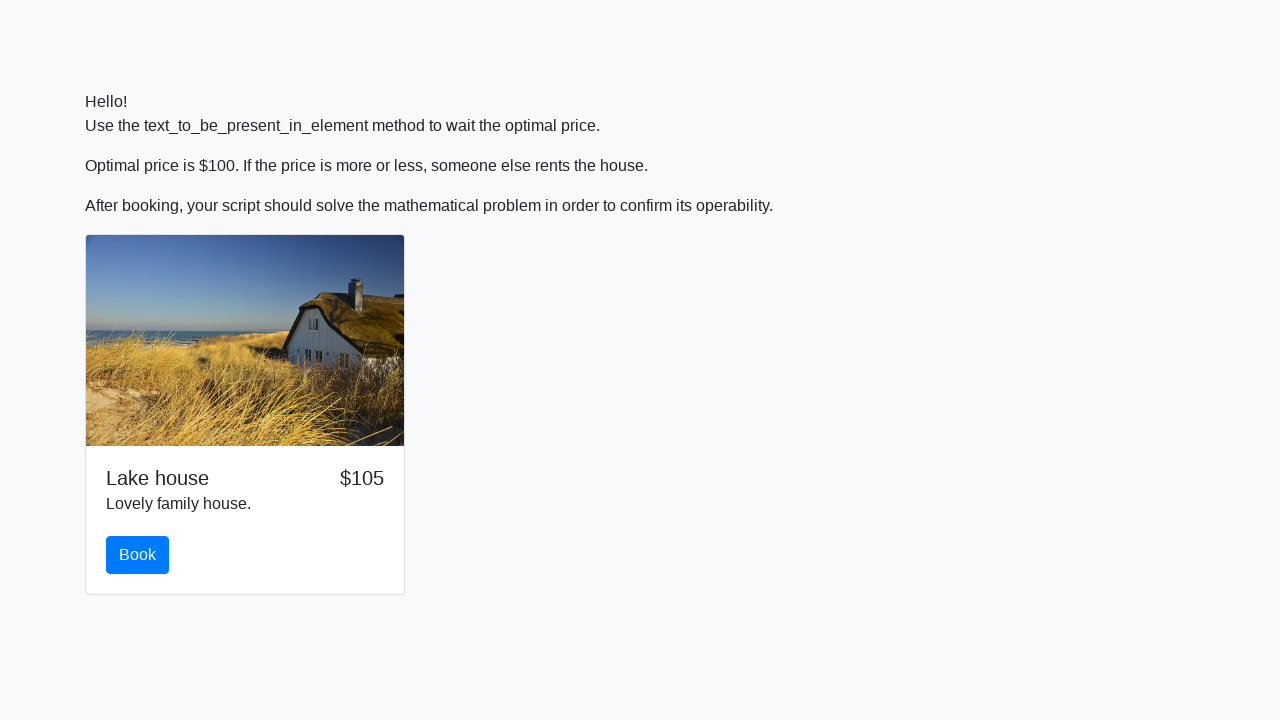

Waited for price condition ($100) to appear
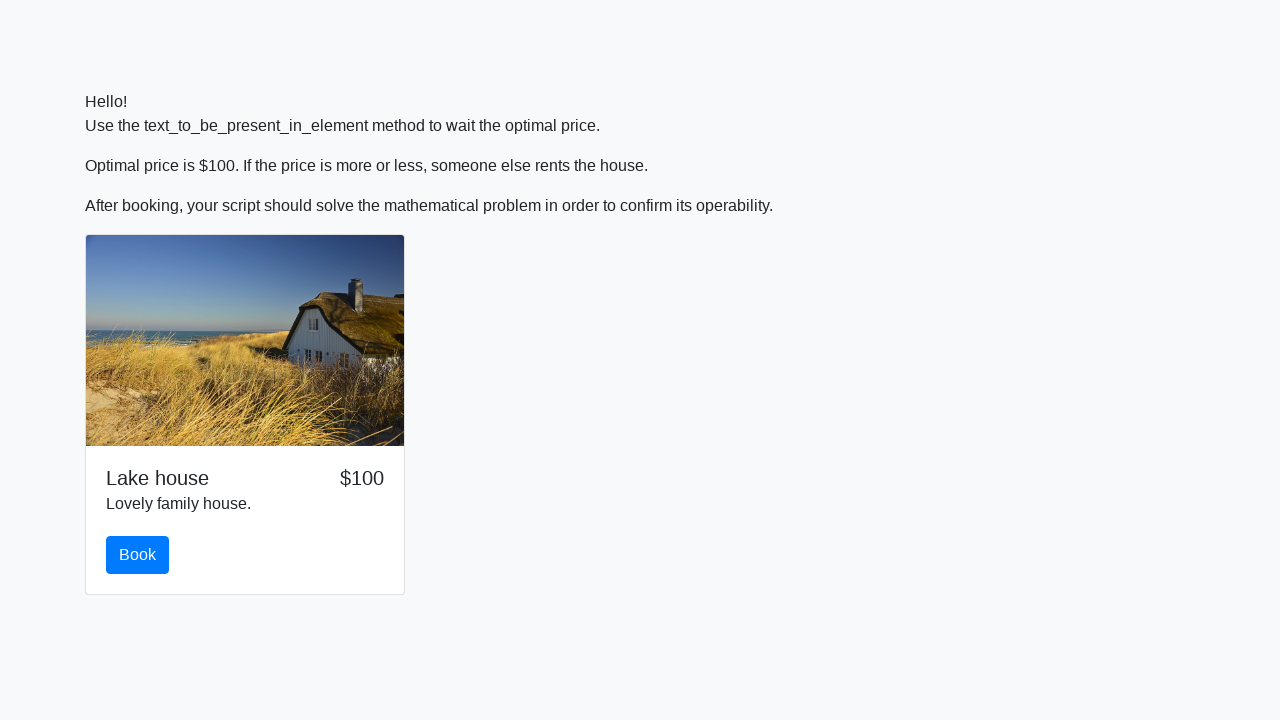

Clicked the book button at (138, 555) on #book
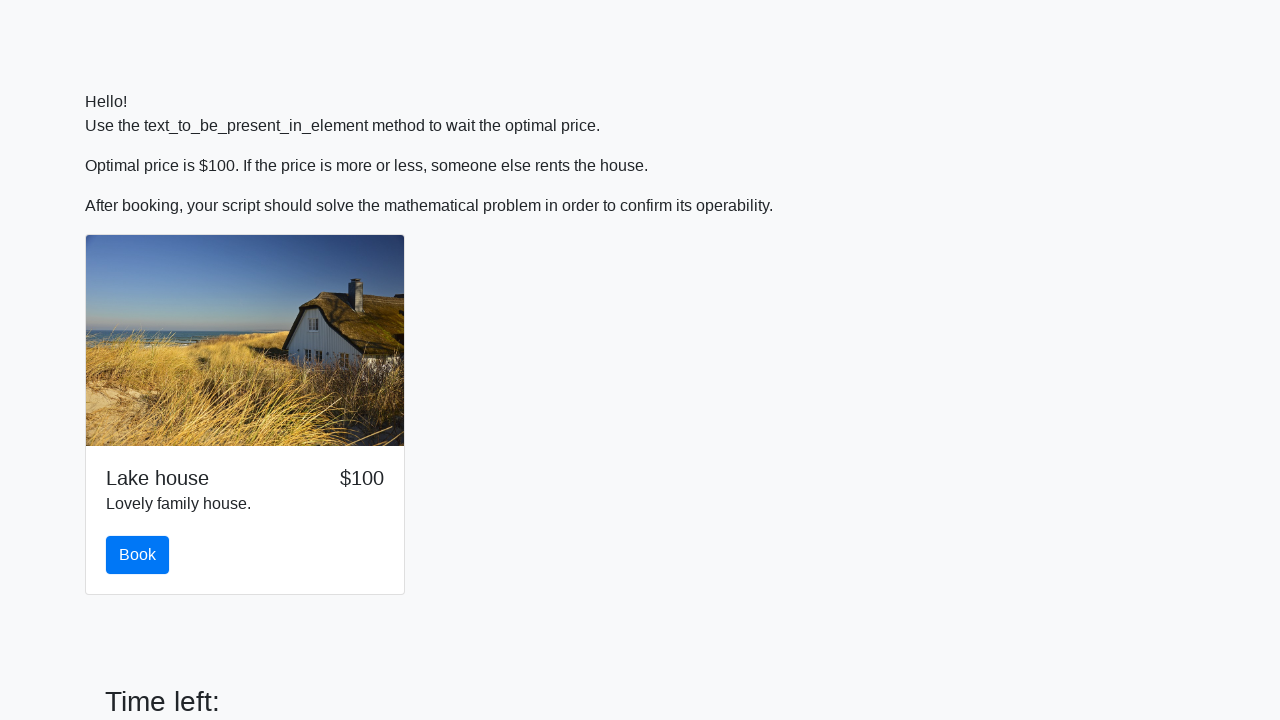

Read value from input_value element: 678
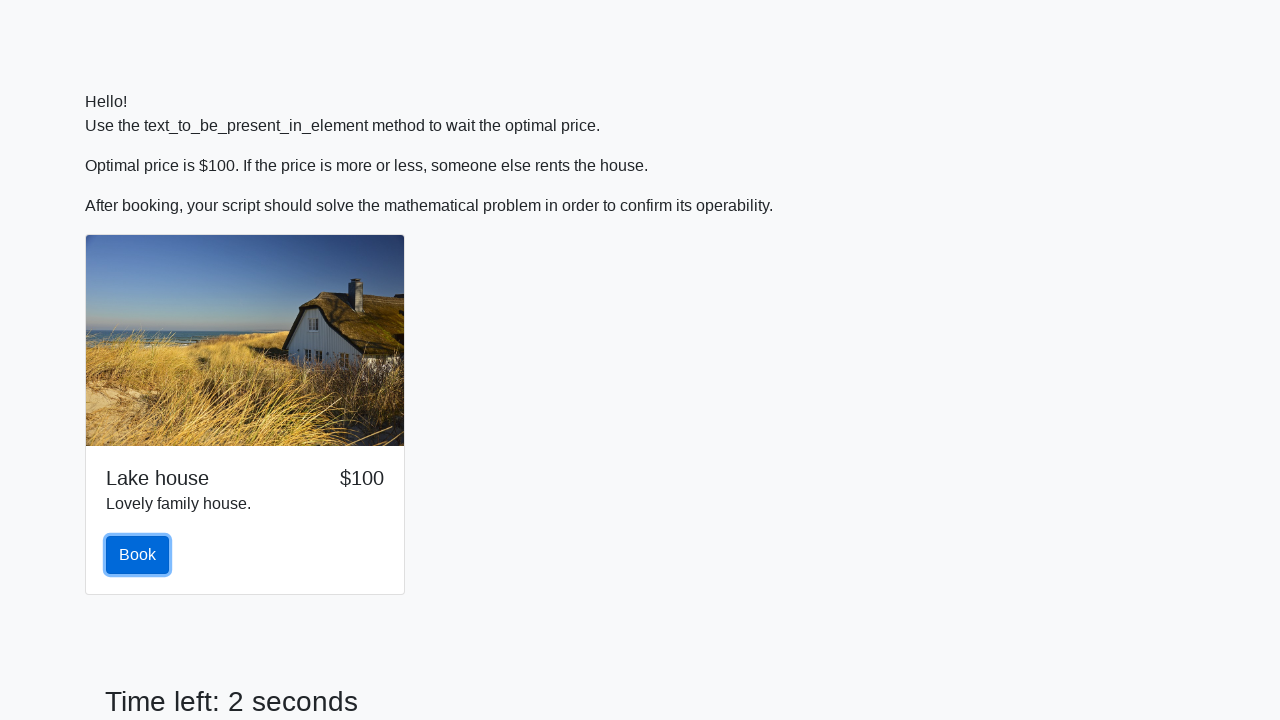

Calculated answer using formula log(abs(12*sin(x))): 1.889569042929101
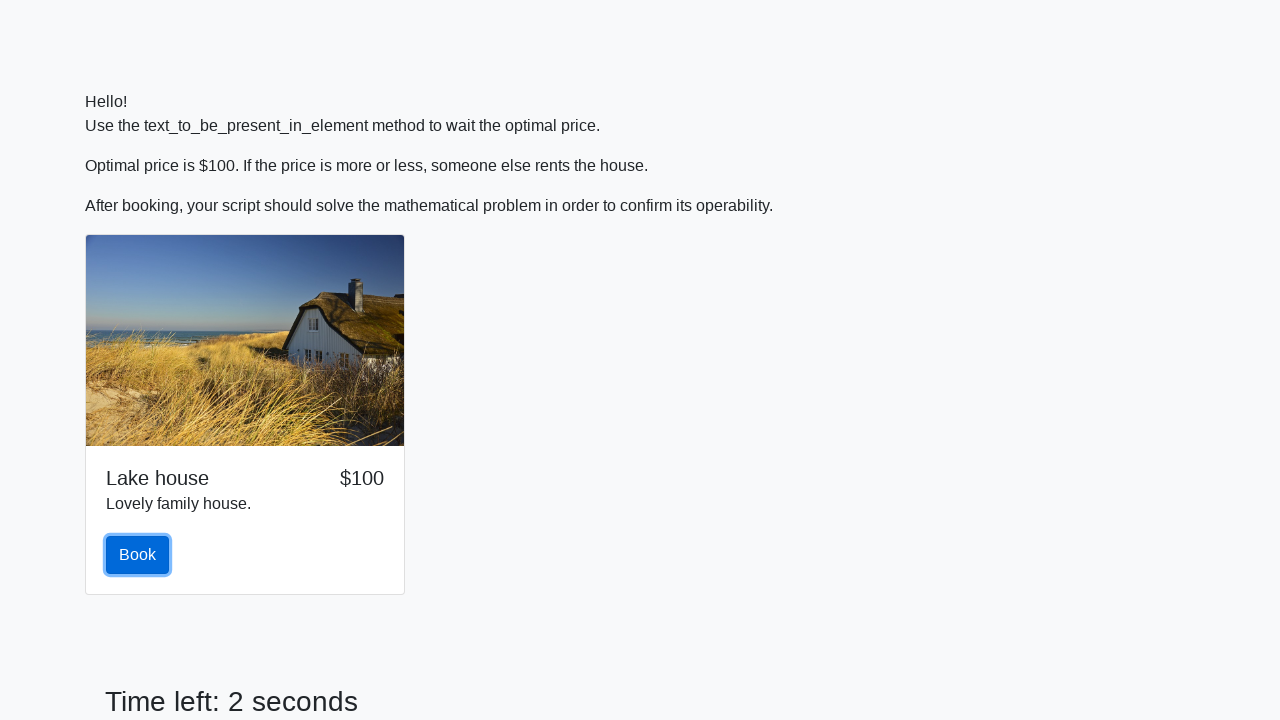

Filled answer field with calculated value: 1.889569042929101 on #answer
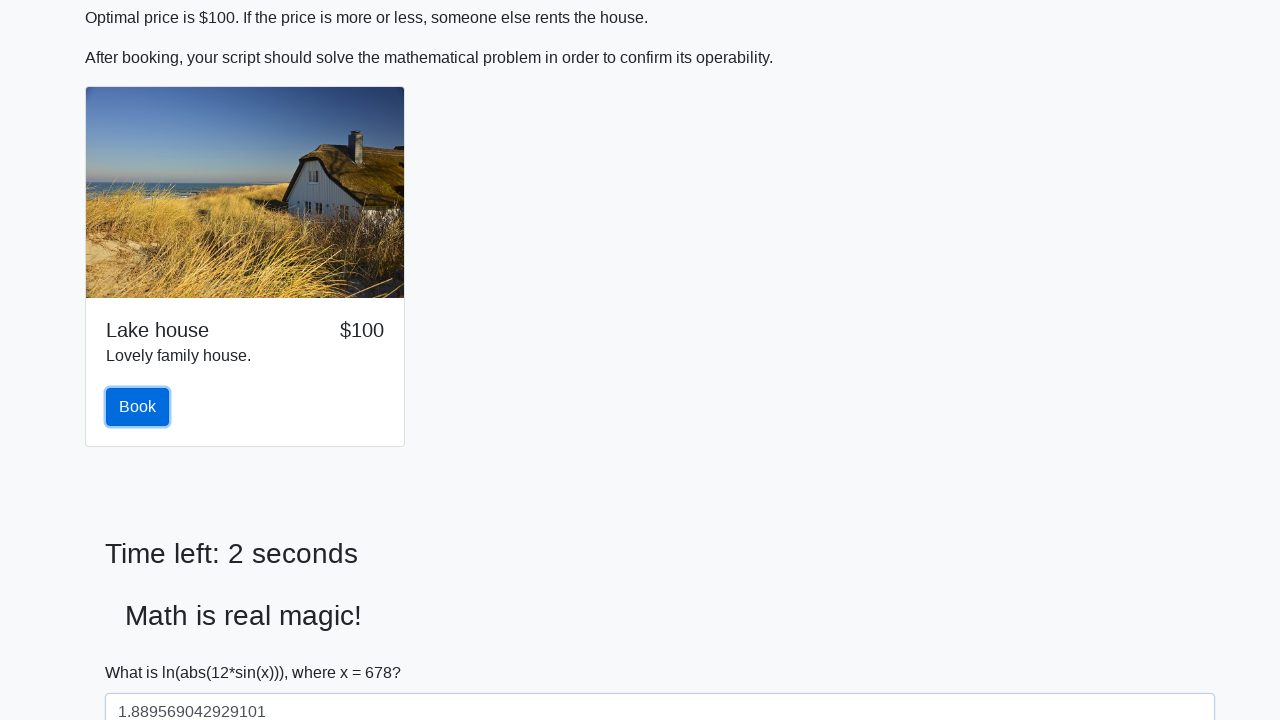

Clicked the submit button to submit the answer at (138, 407) on .btn.btn-primary
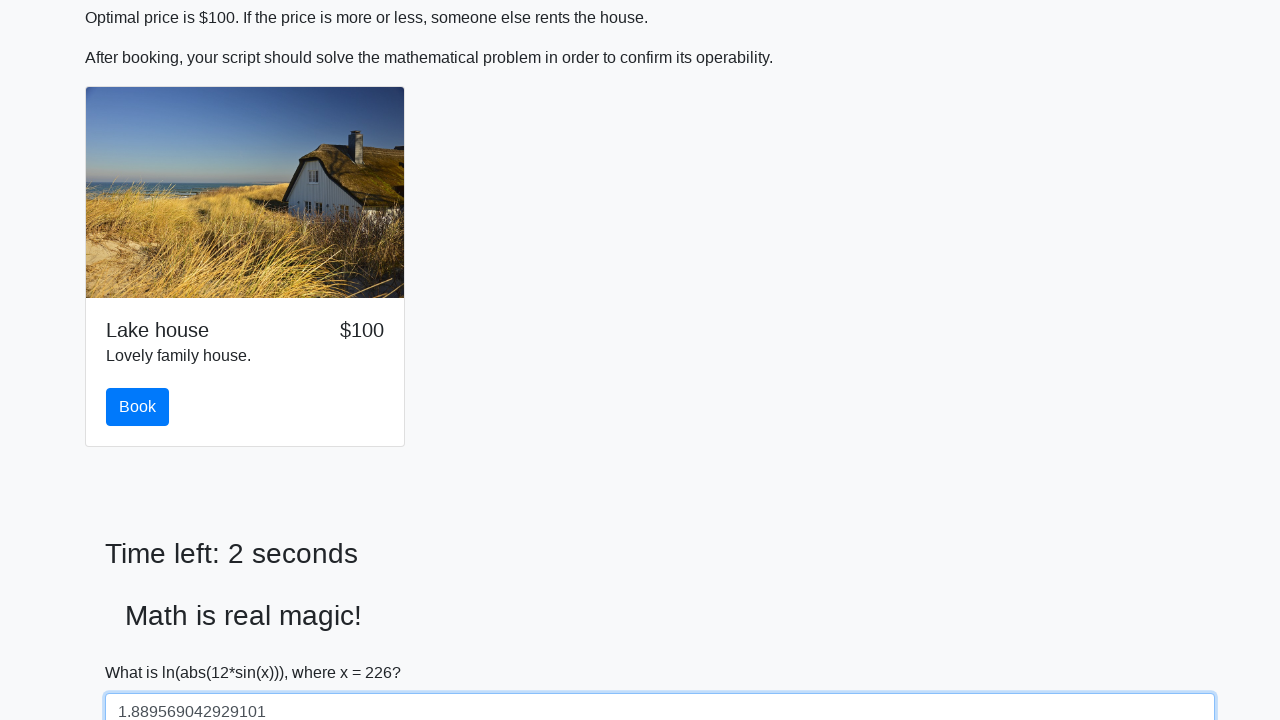

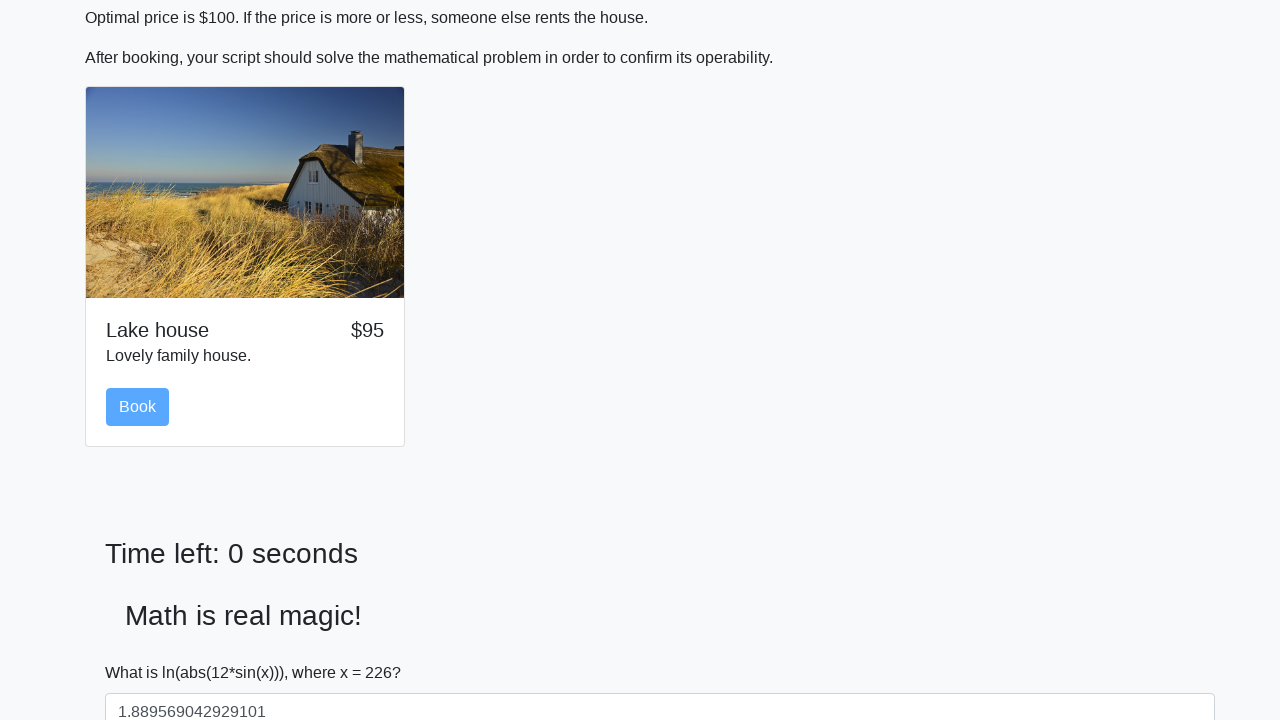